Tests Challenging DOM page by navigating and waiting for table body content

Starting URL: https://the-internet.herokuapp.com

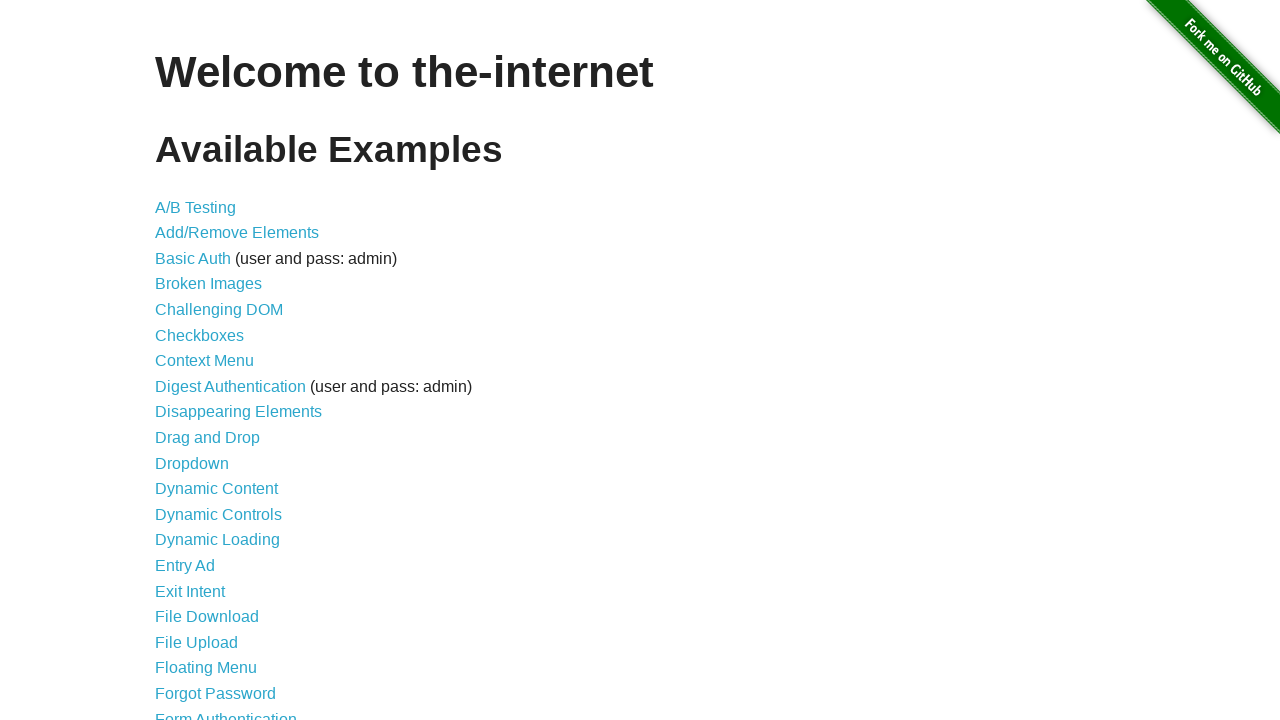

Clicked on Challenging DOM link at (219, 310) on a:text('Challenging DOM')
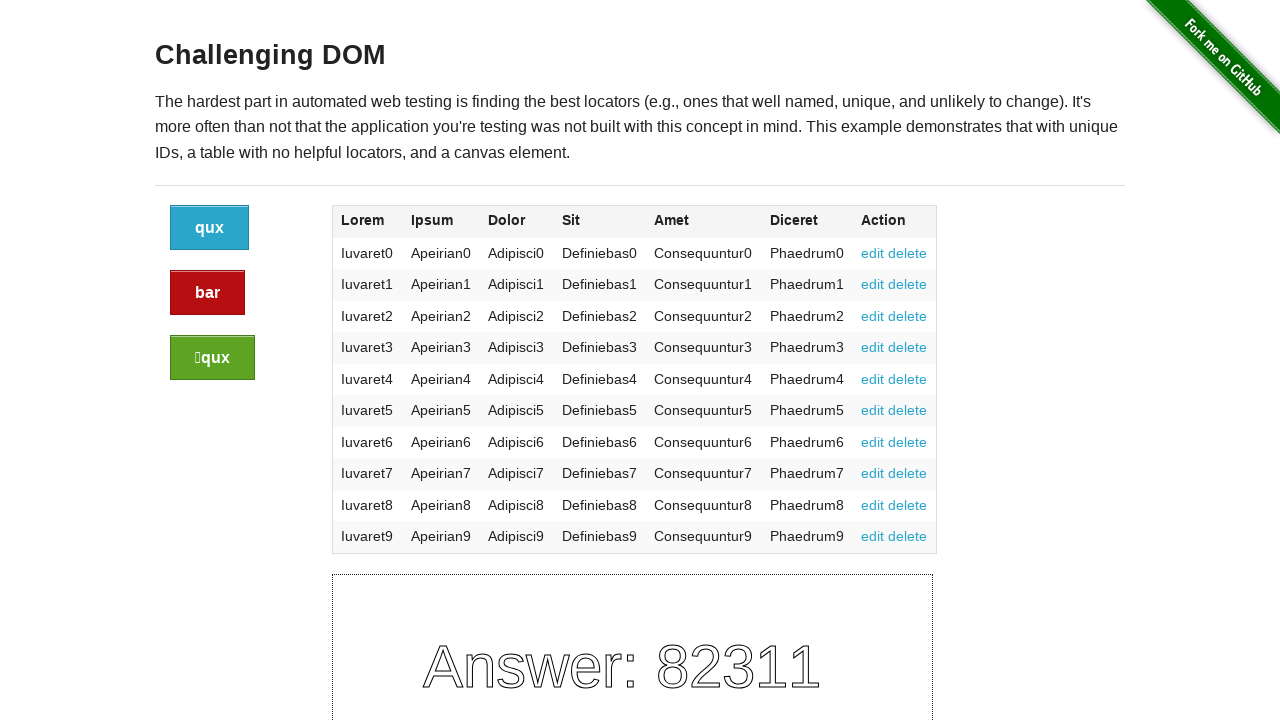

Navigated to Challenging DOM page
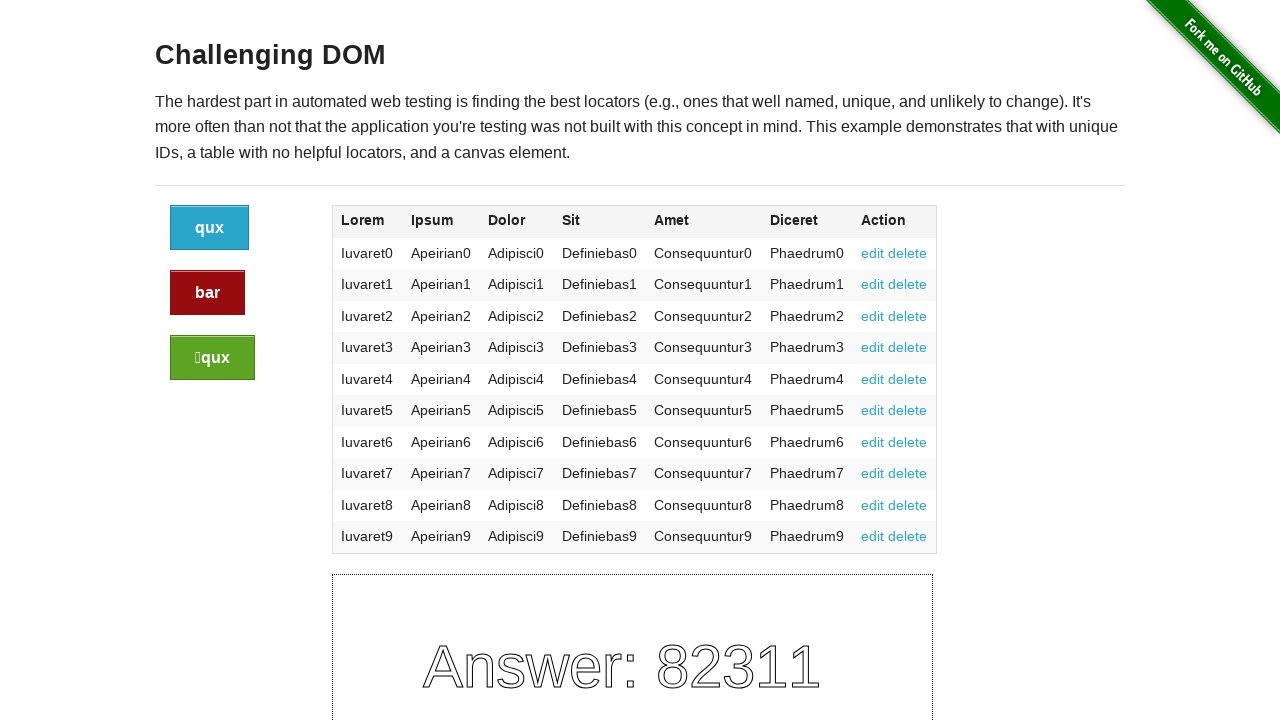

Table body content loaded
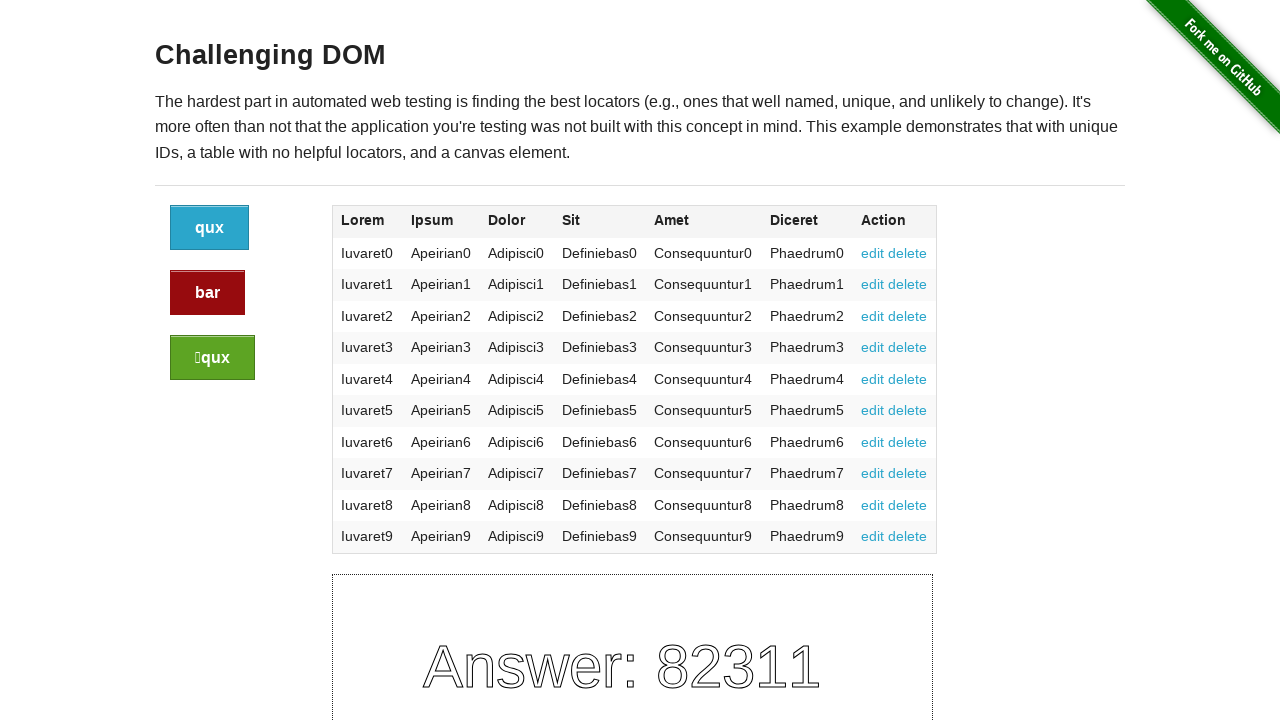

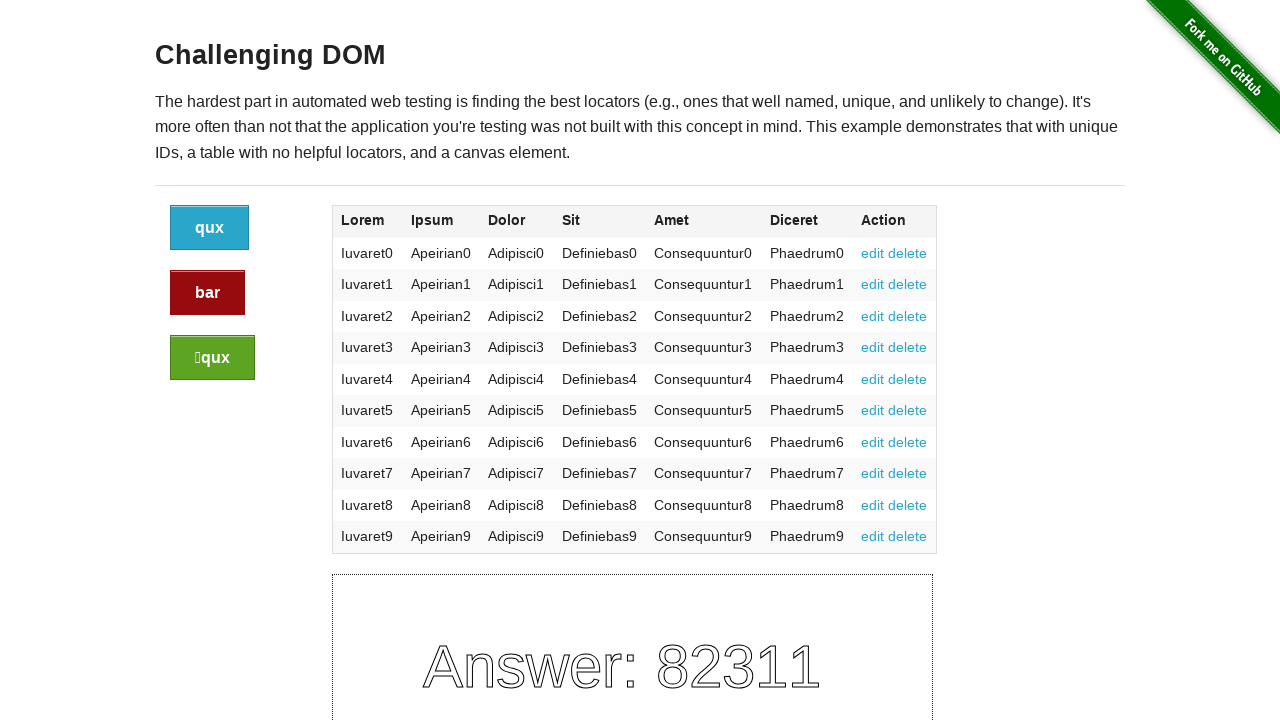